Tests that new todo items are appended to the bottom of the list by creating 3 items

Starting URL: https://demo.playwright.dev/todomvc

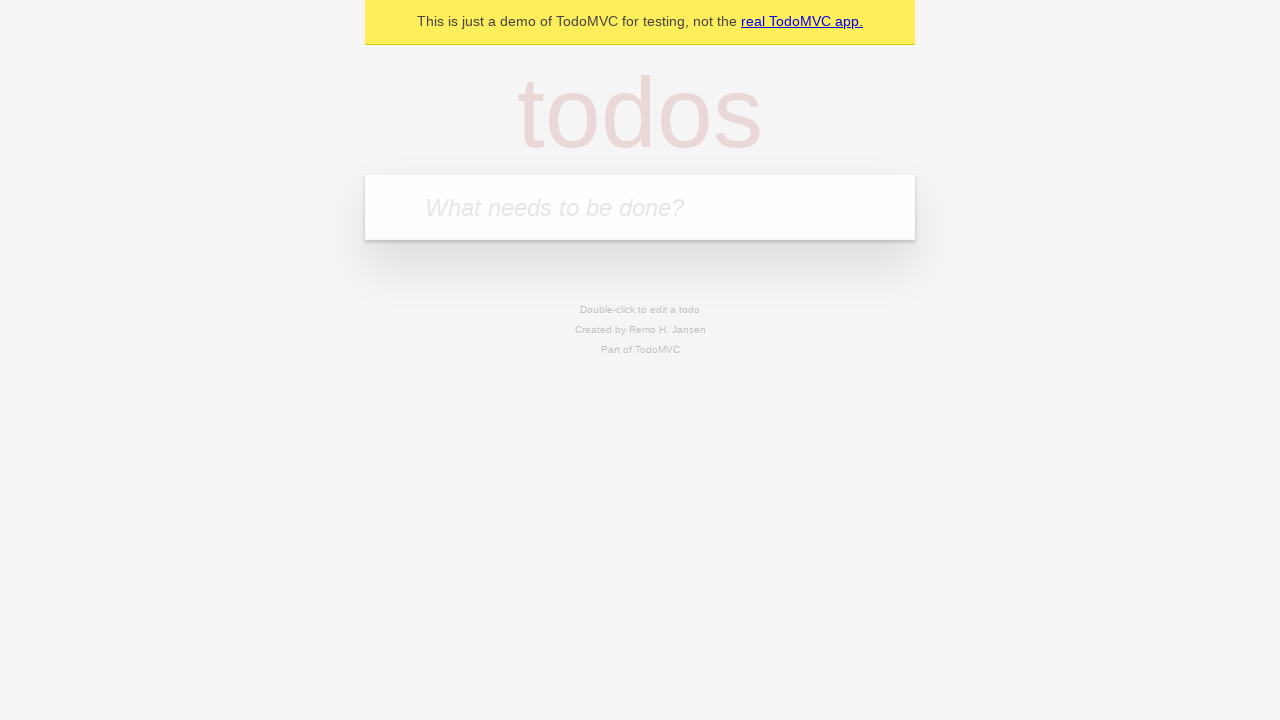

Located the 'What needs to be done?' input field
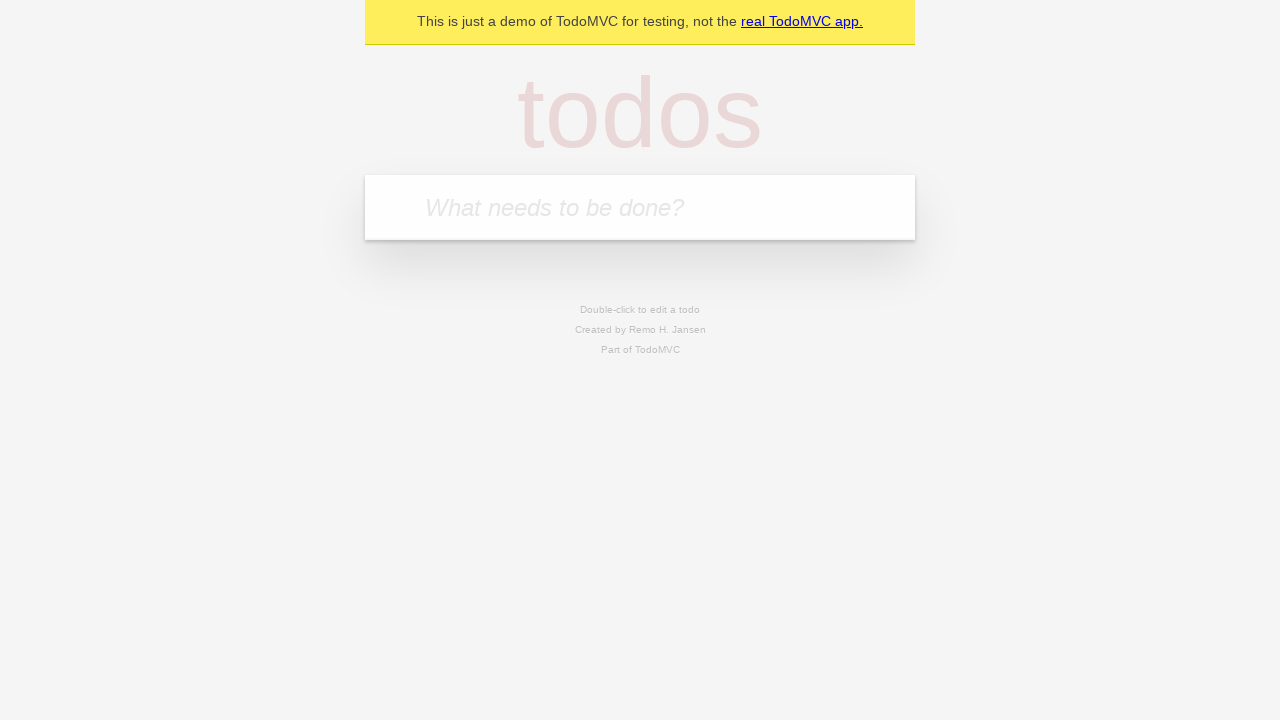

Filled input with 'buy some cheese' on internal:attr=[placeholder="What needs to be done?"i]
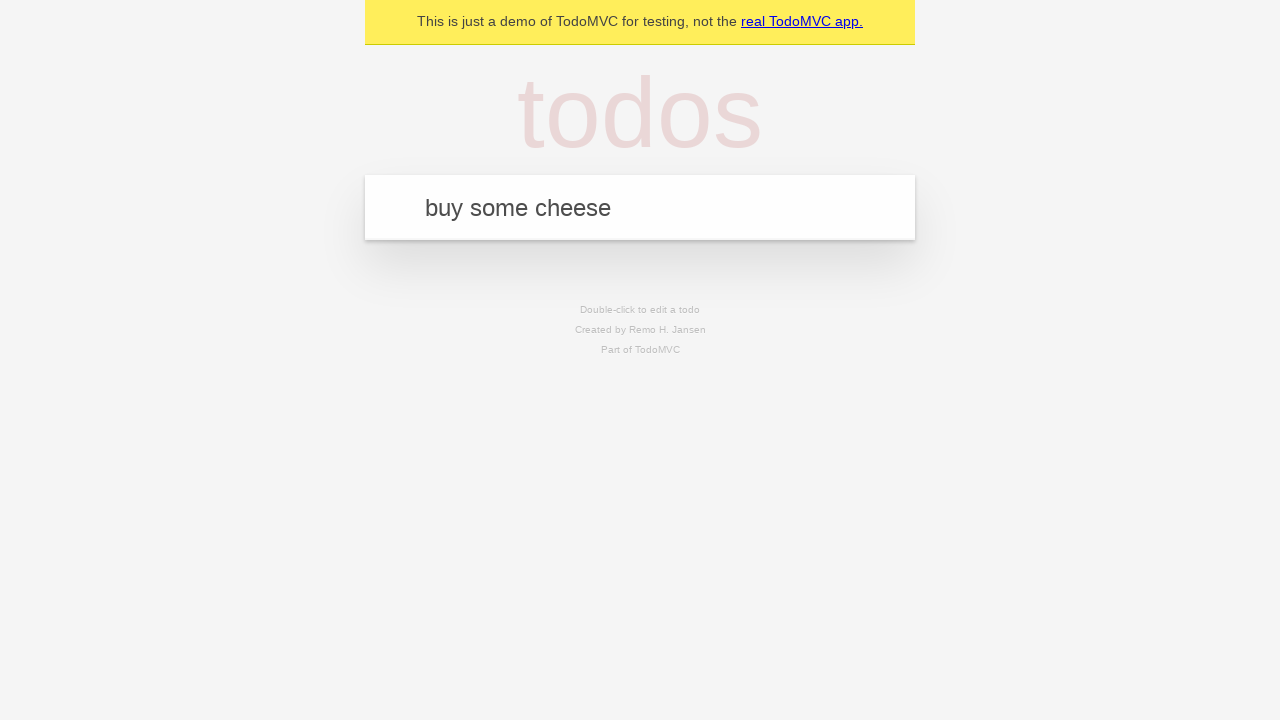

Pressed Enter to create first todo item on internal:attr=[placeholder="What needs to be done?"i]
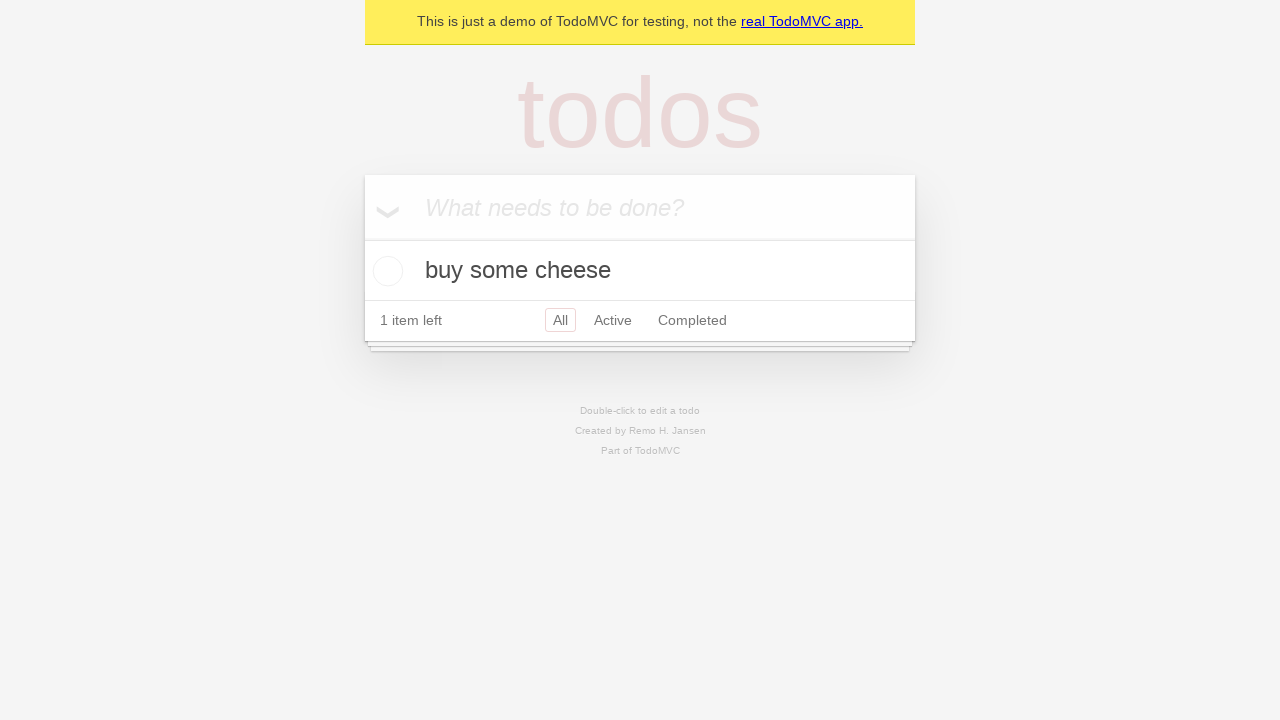

Filled input with 'feed the cat' on internal:attr=[placeholder="What needs to be done?"i]
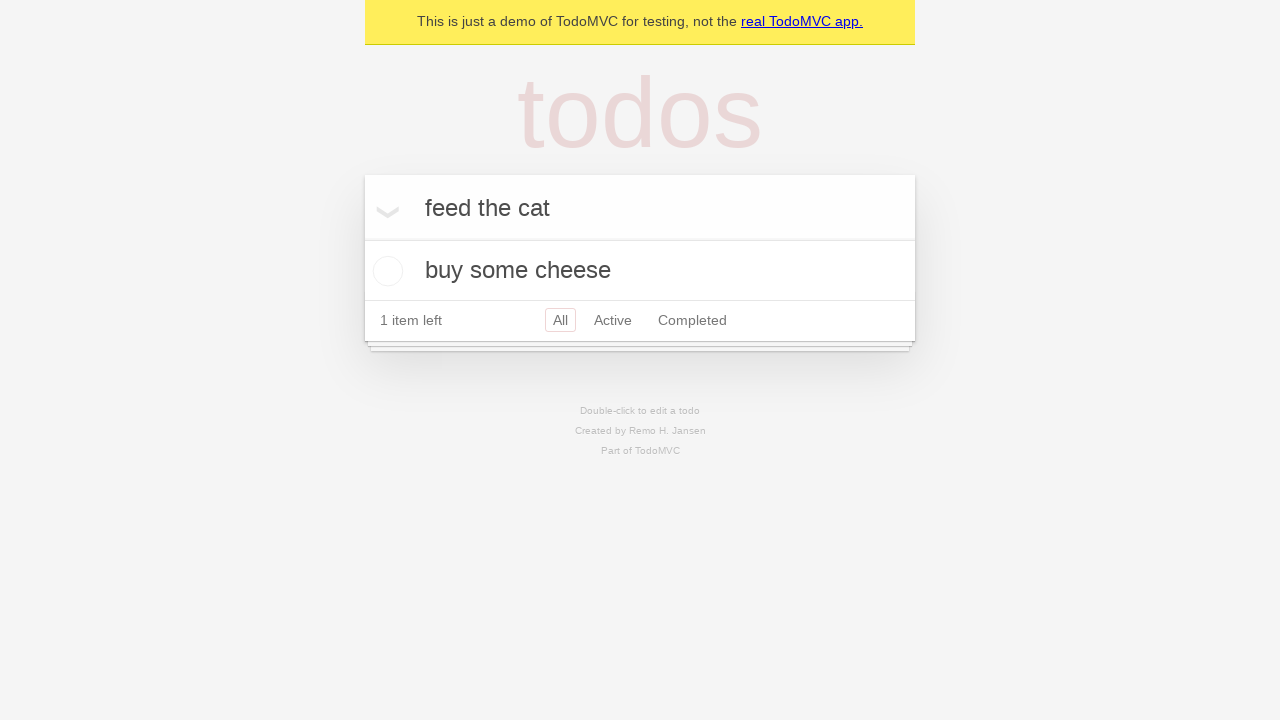

Pressed Enter to create second todo item on internal:attr=[placeholder="What needs to be done?"i]
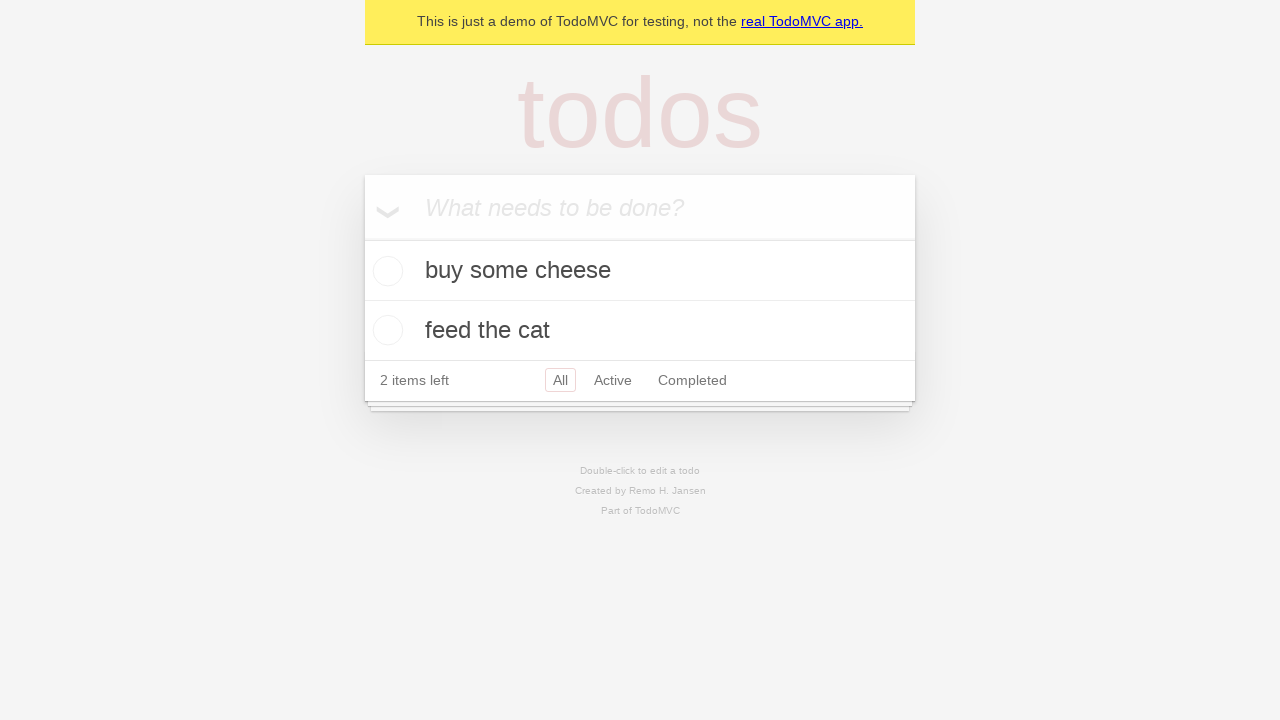

Filled input with 'book a doctors appointment' on internal:attr=[placeholder="What needs to be done?"i]
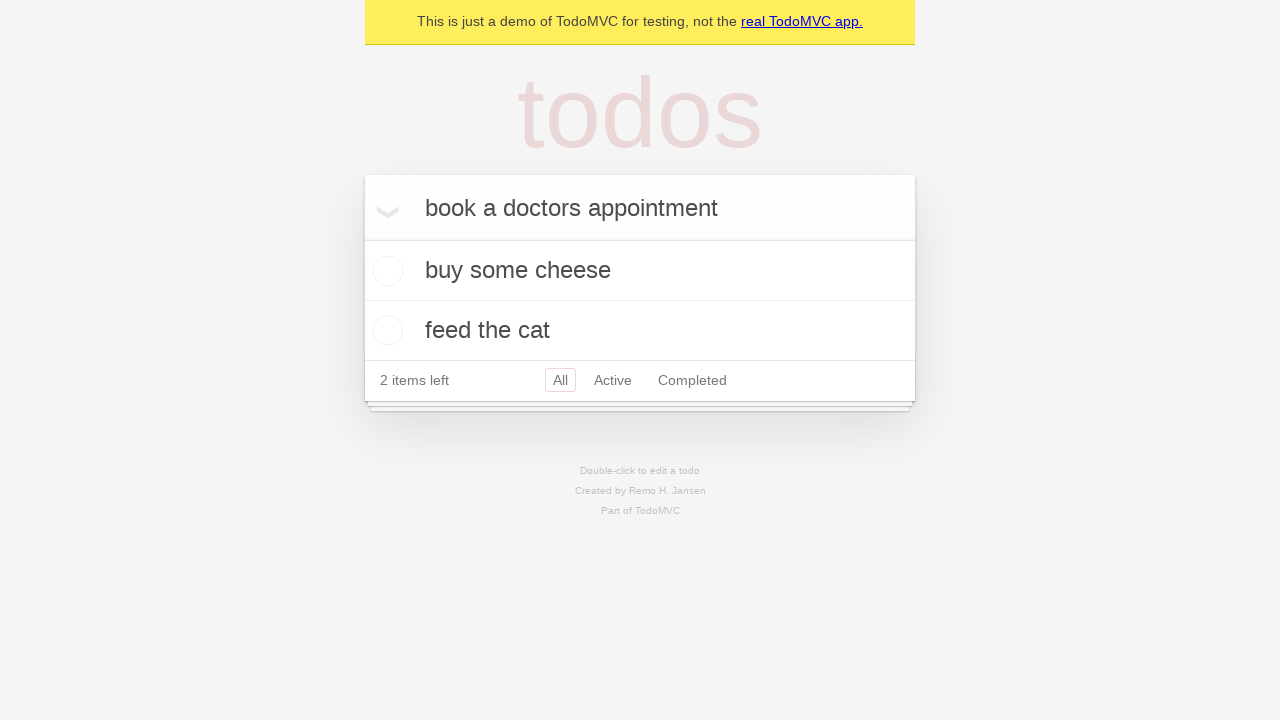

Pressed Enter to create third todo item on internal:attr=[placeholder="What needs to be done?"i]
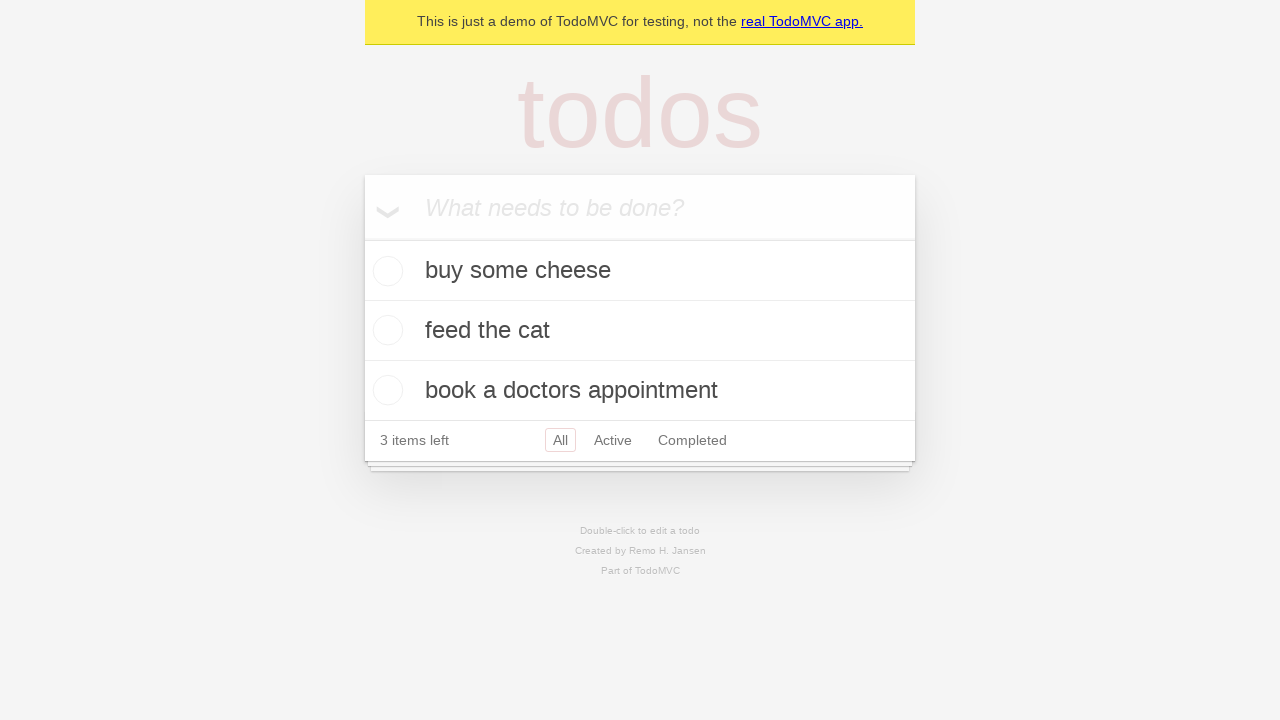

Todo count element loaded, confirming all 3 items were created and appended to the list
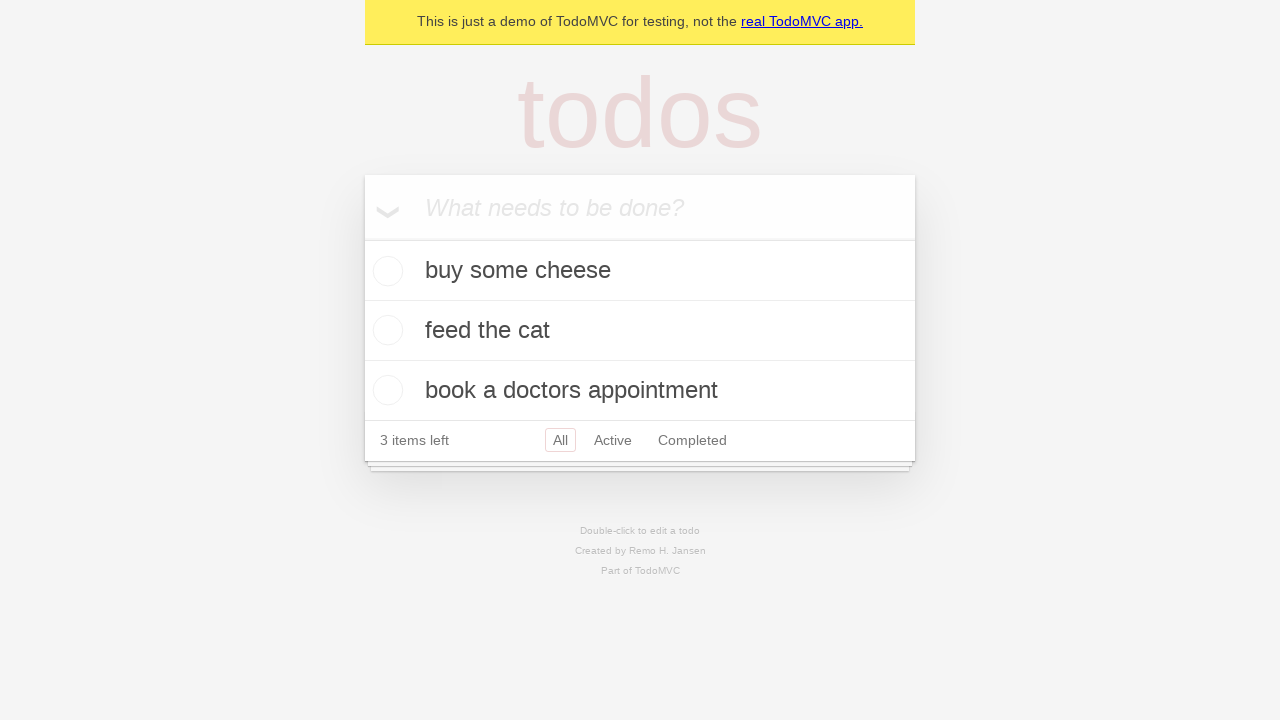

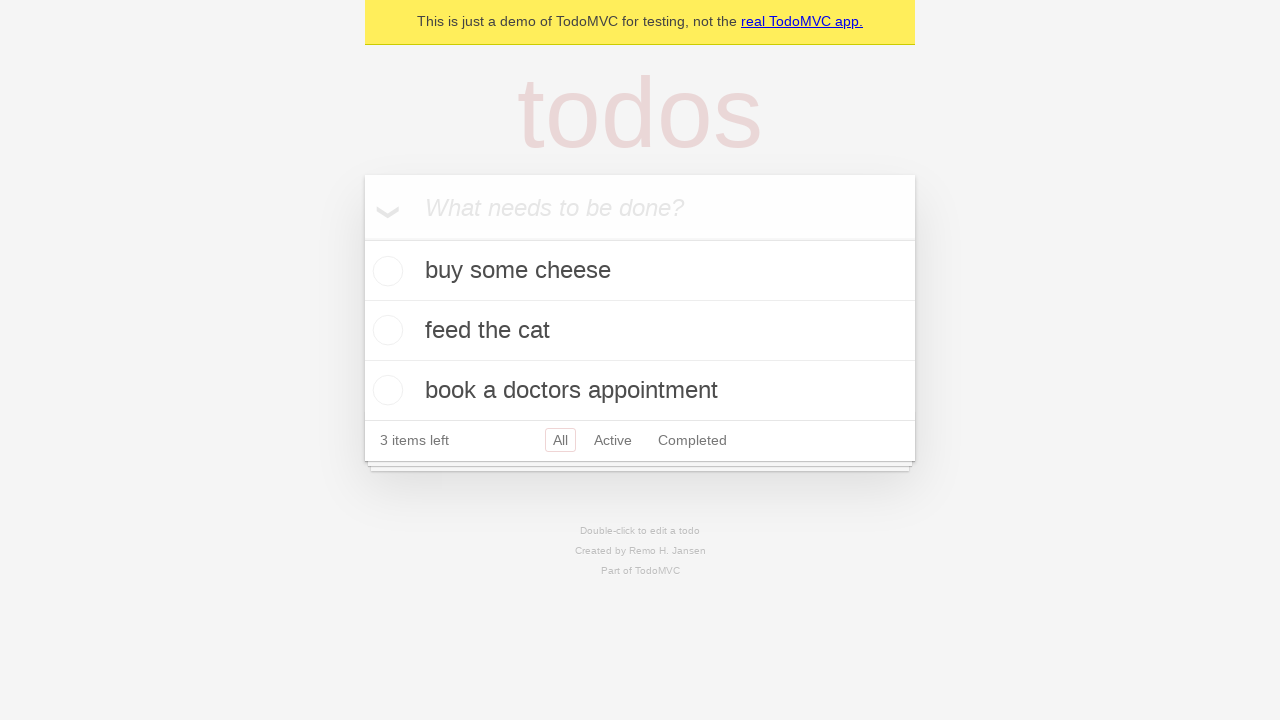